Tests drag and drop functionality by dragging an element to two different drop zones in sequence

Starting URL: https://v1.training-support.net/selenium/drag-drop

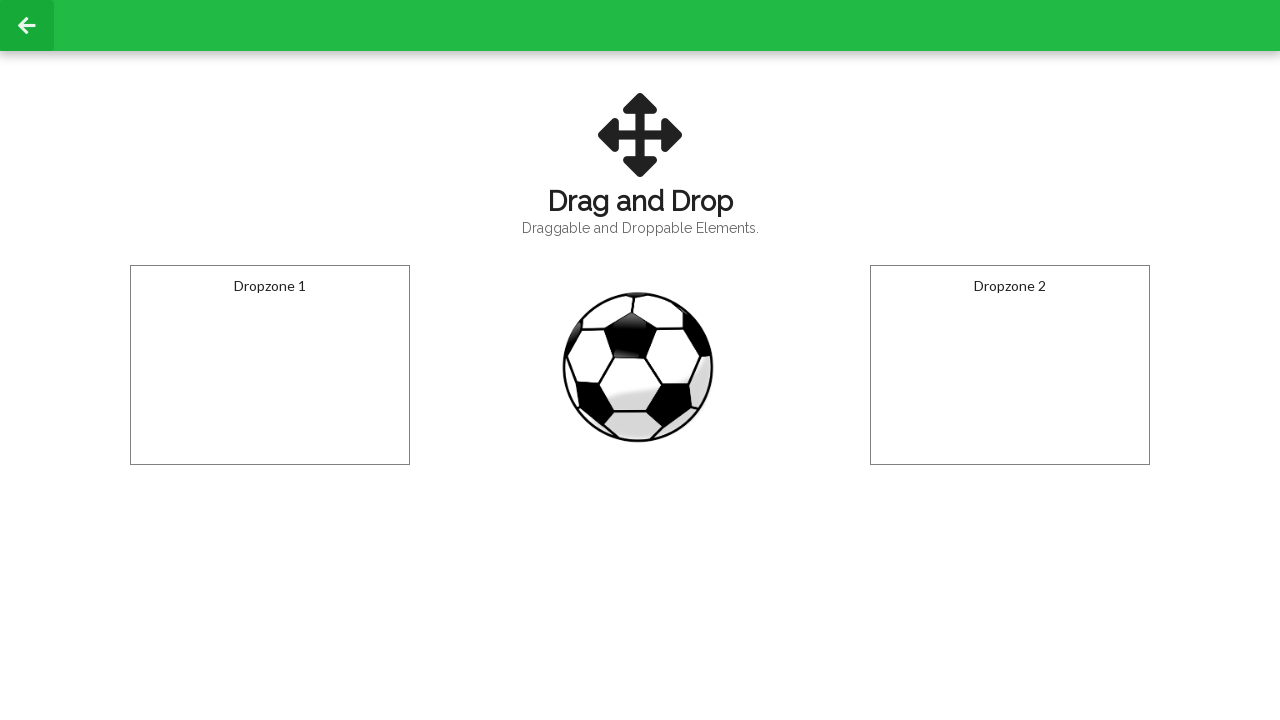

Located draggable element
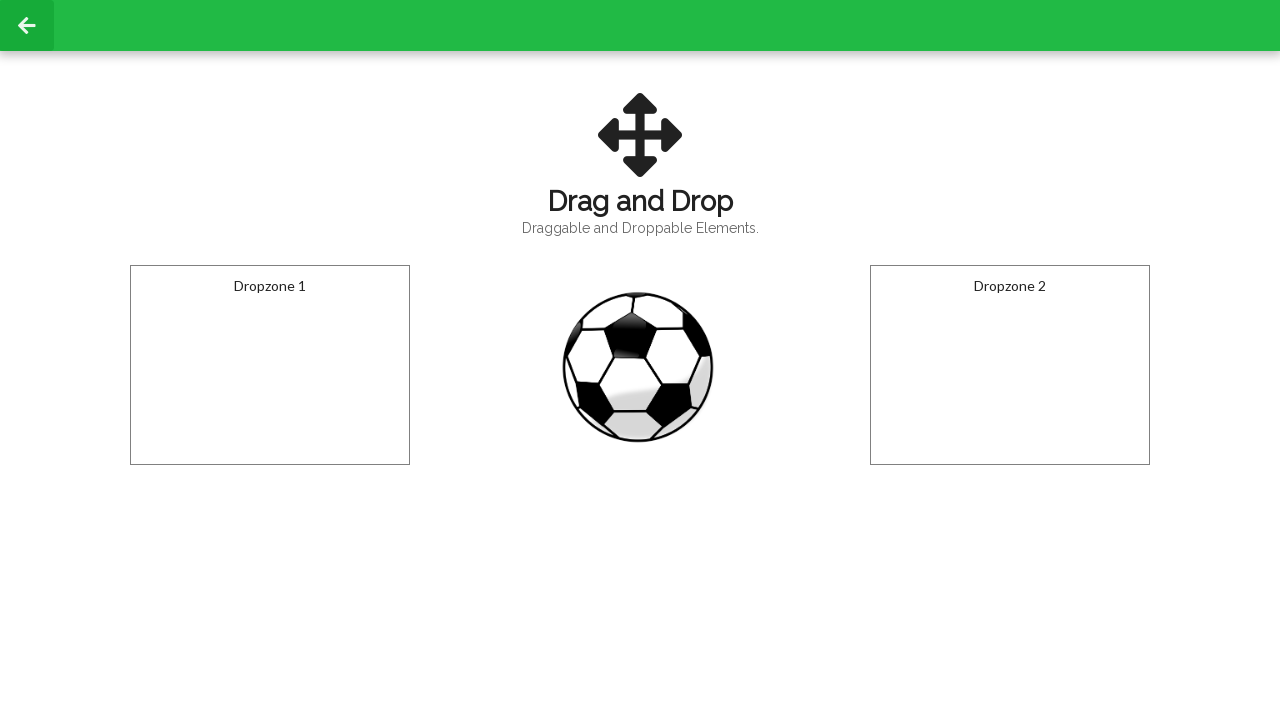

Located first drop zone
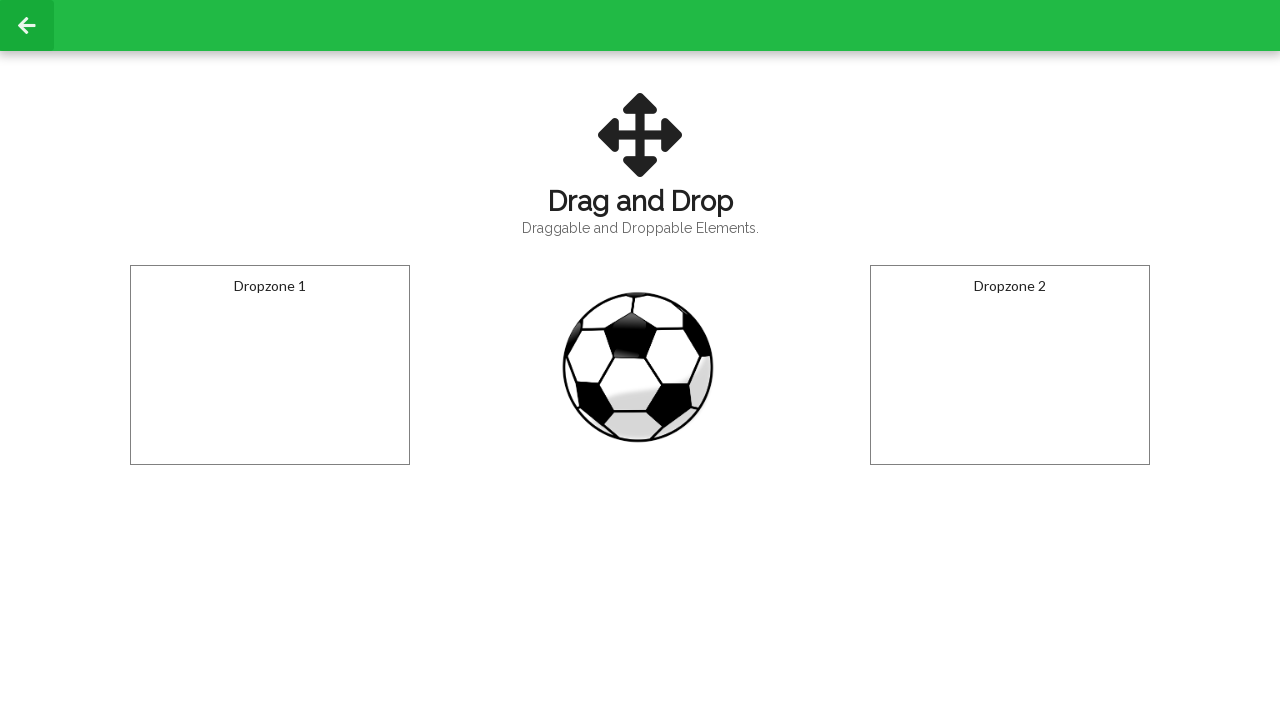

Located second drop zone
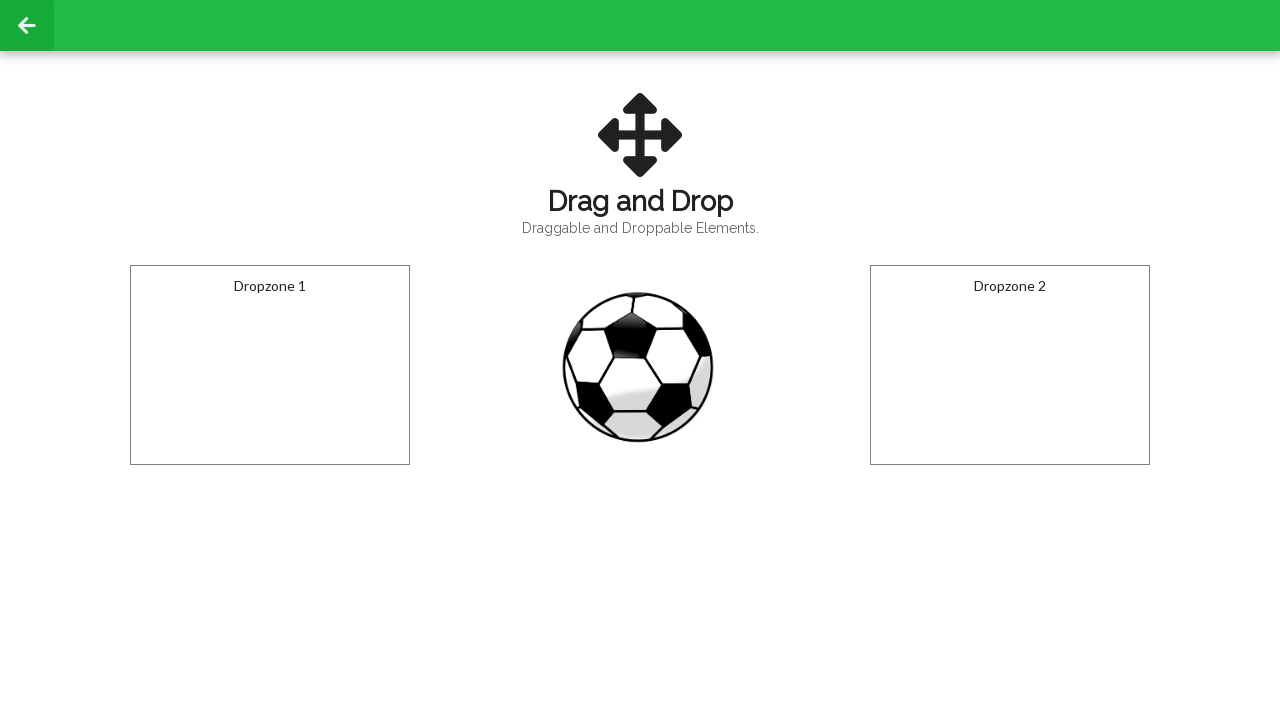

Dragged element to first drop zone at (270, 365)
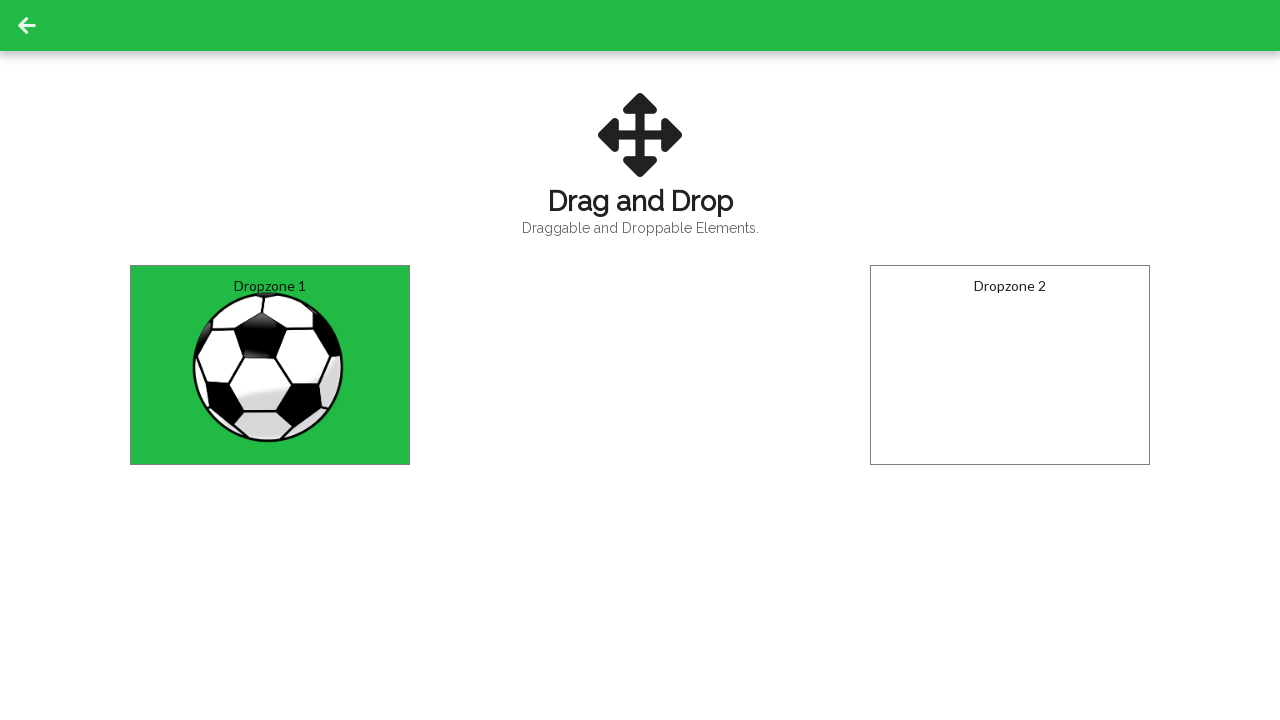

Verified element dropped in first drop zone
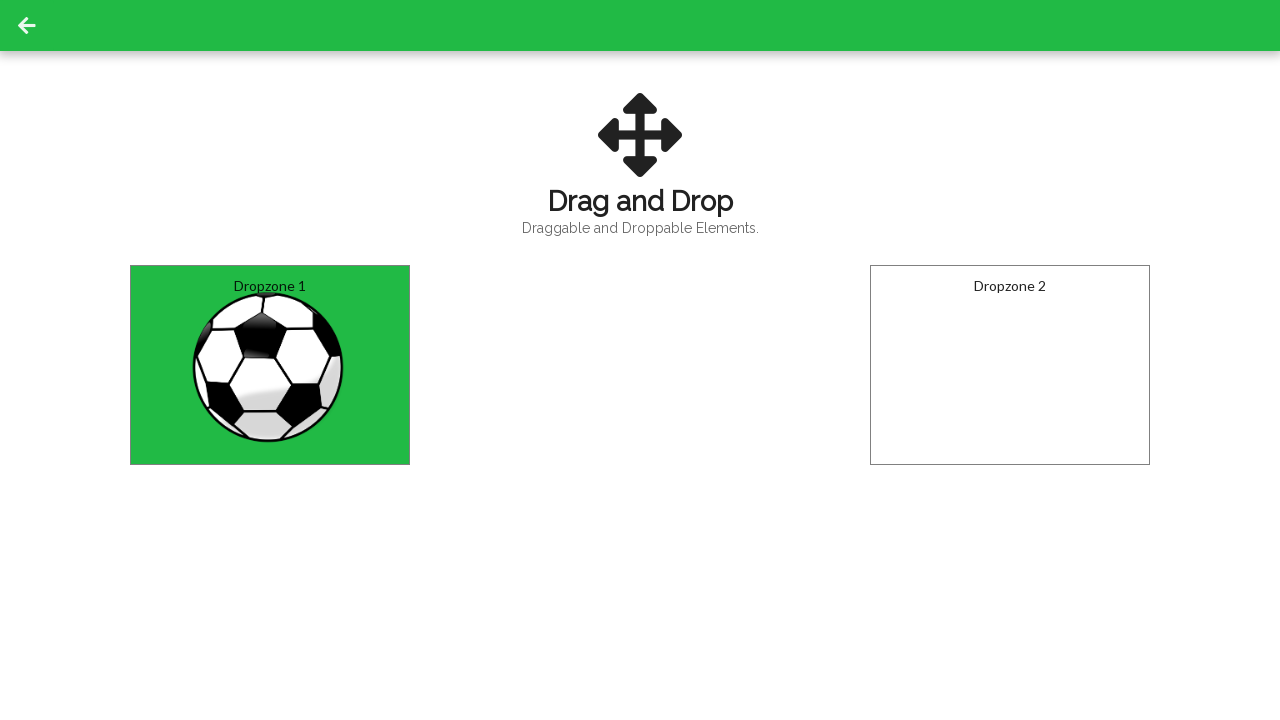

Dragged element to second drop zone at (1010, 365)
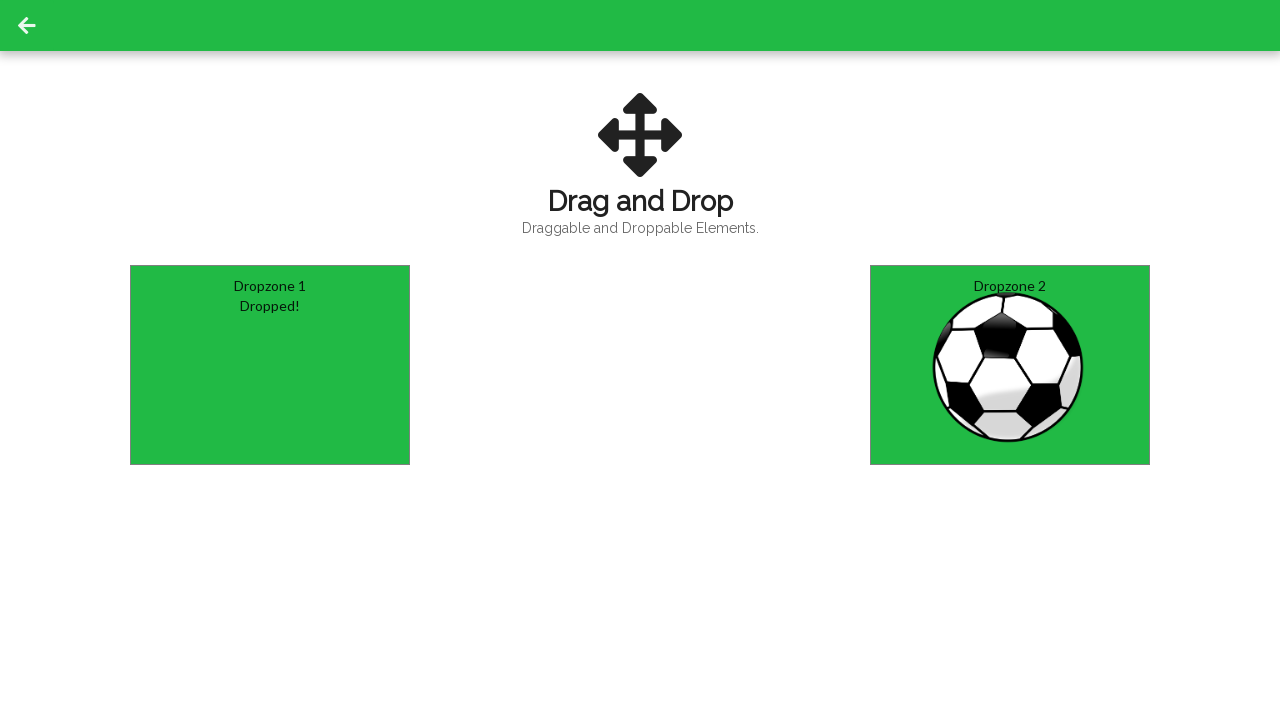

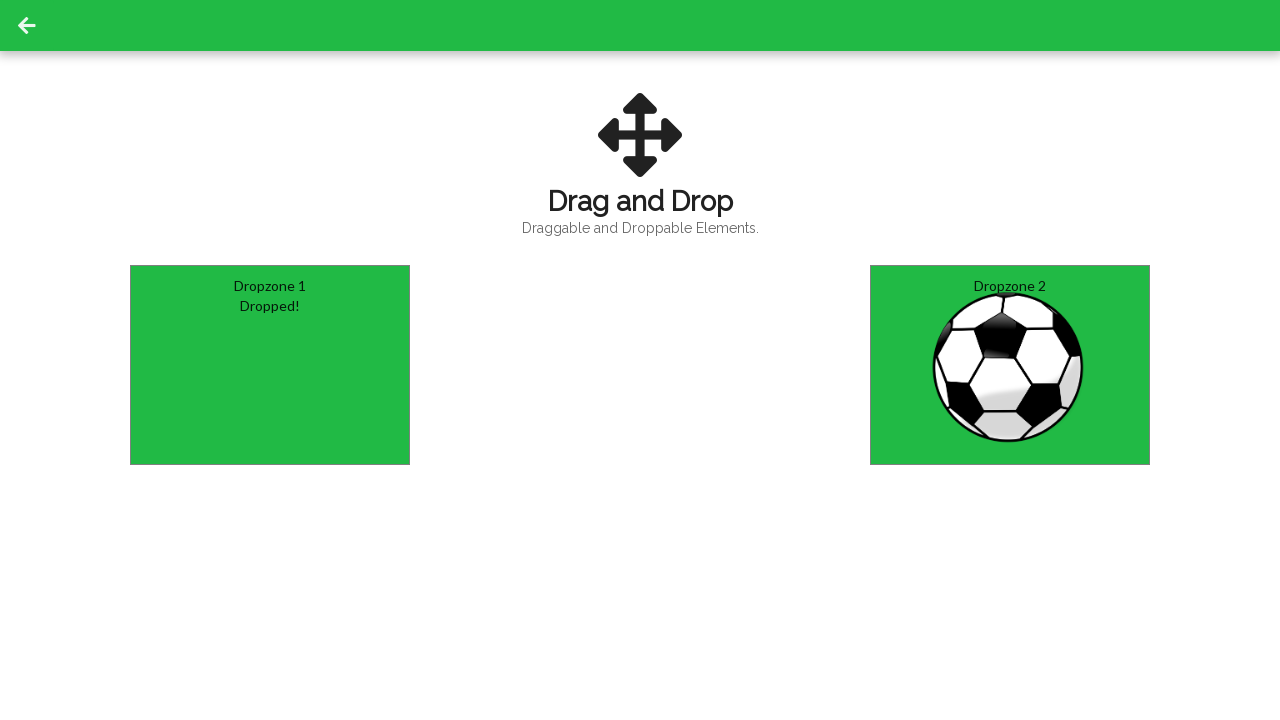